Tests dismissing an entry advertisement modal by clicking on the modal footer to close it

Starting URL: http://the-internet.herokuapp.com/entry_ad

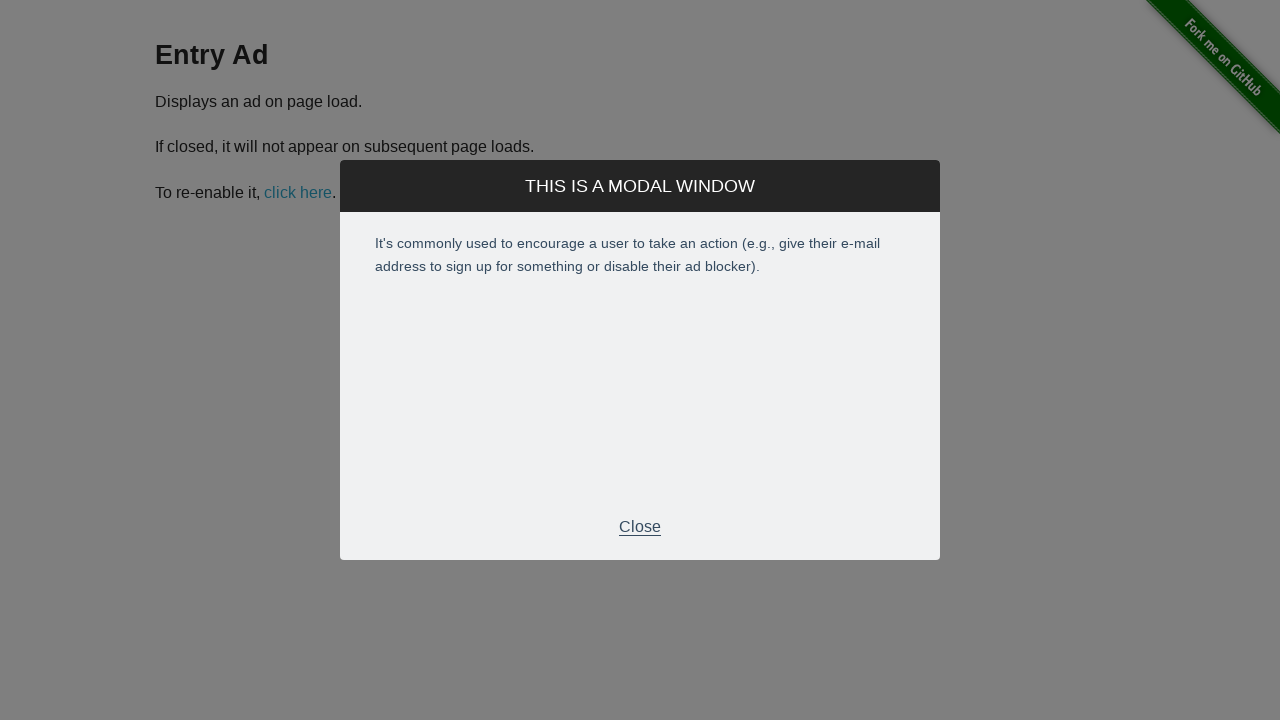

Entry advertisement modal appeared
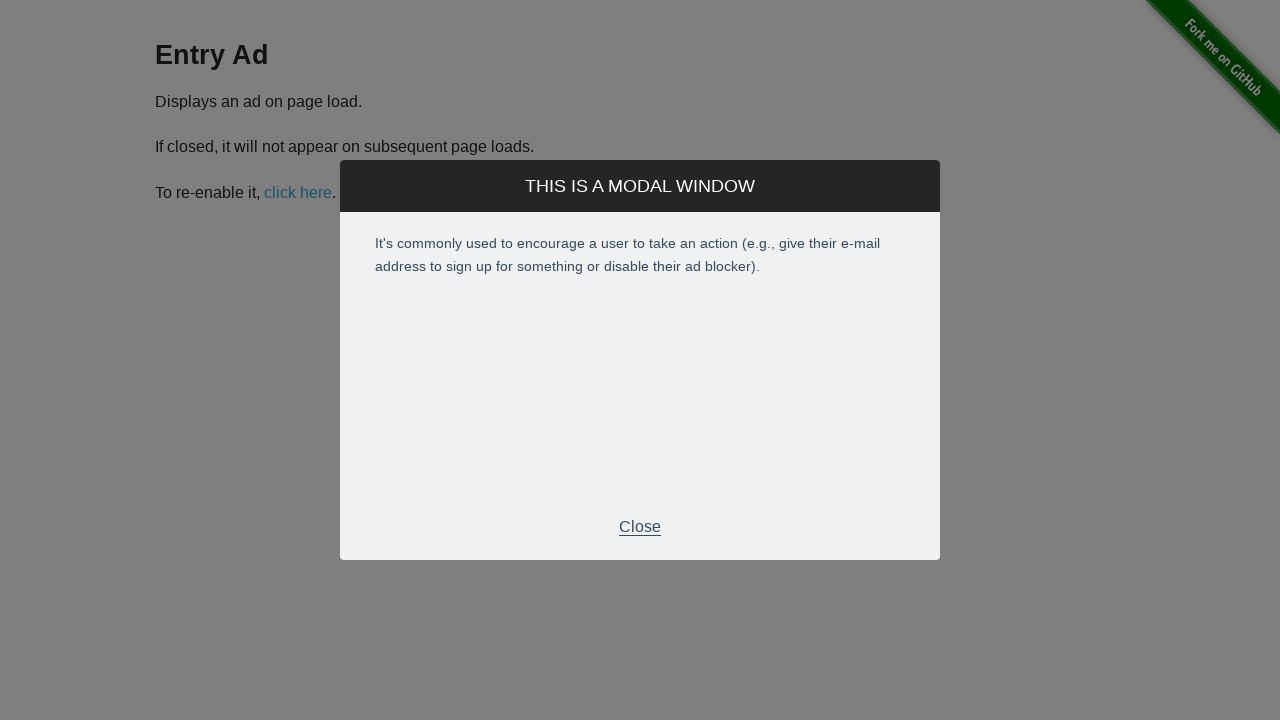

Clicked modal footer to dismiss the entry advertisement at (640, 527) on .modal-footer
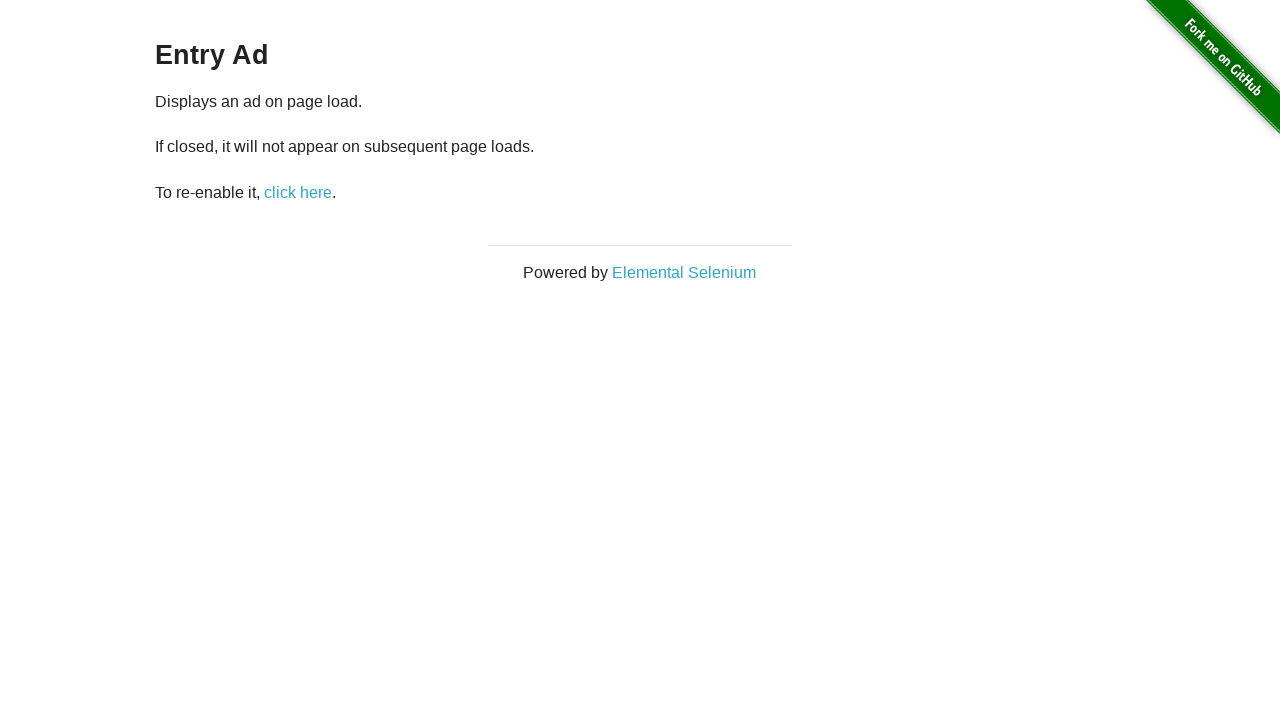

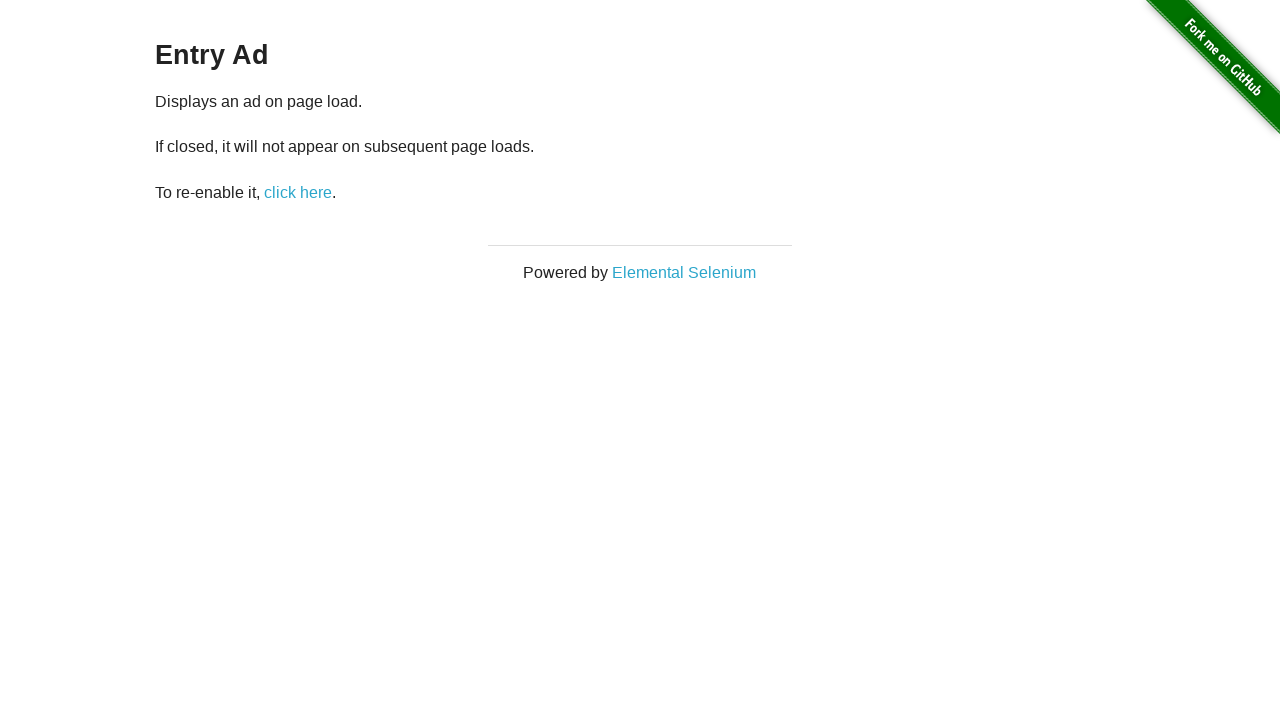